Tests radio button interaction by finding a group of radio buttons and selecting the one with the value "Cheese".

Starting URL: http://www.echoecho.com/htmlforms10.htm

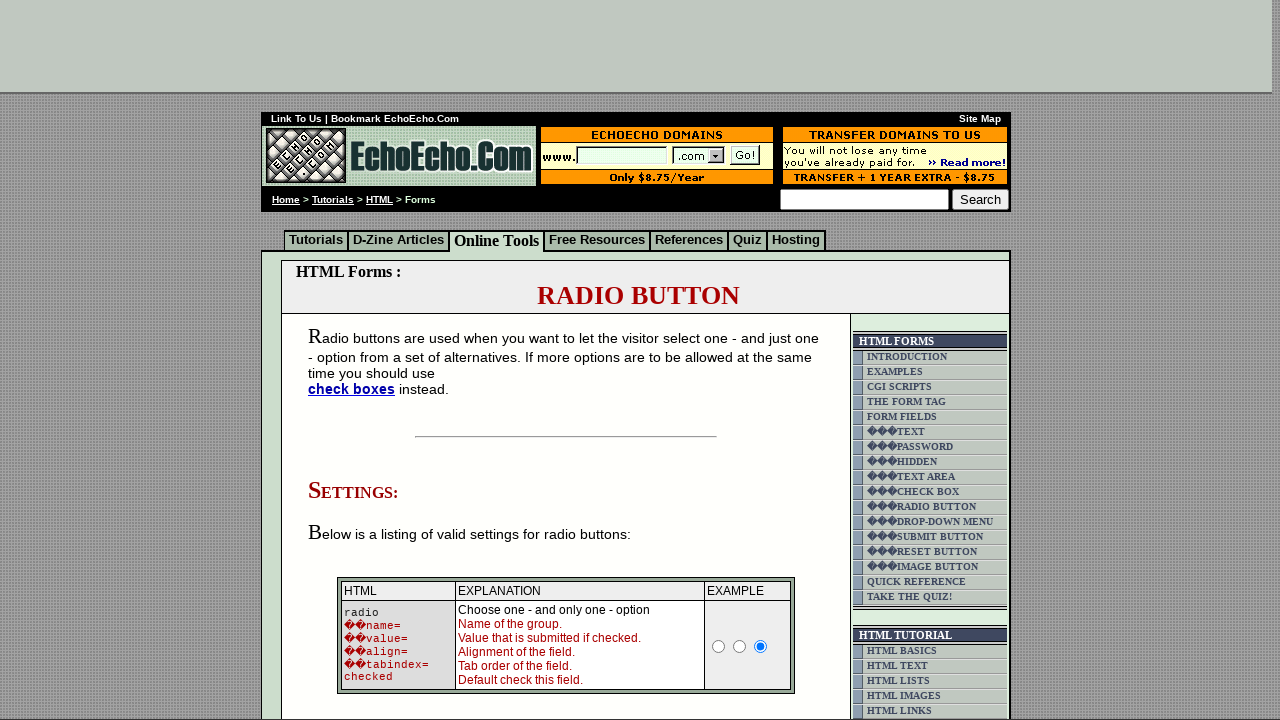

Waited for radio button group 'group1' to be present
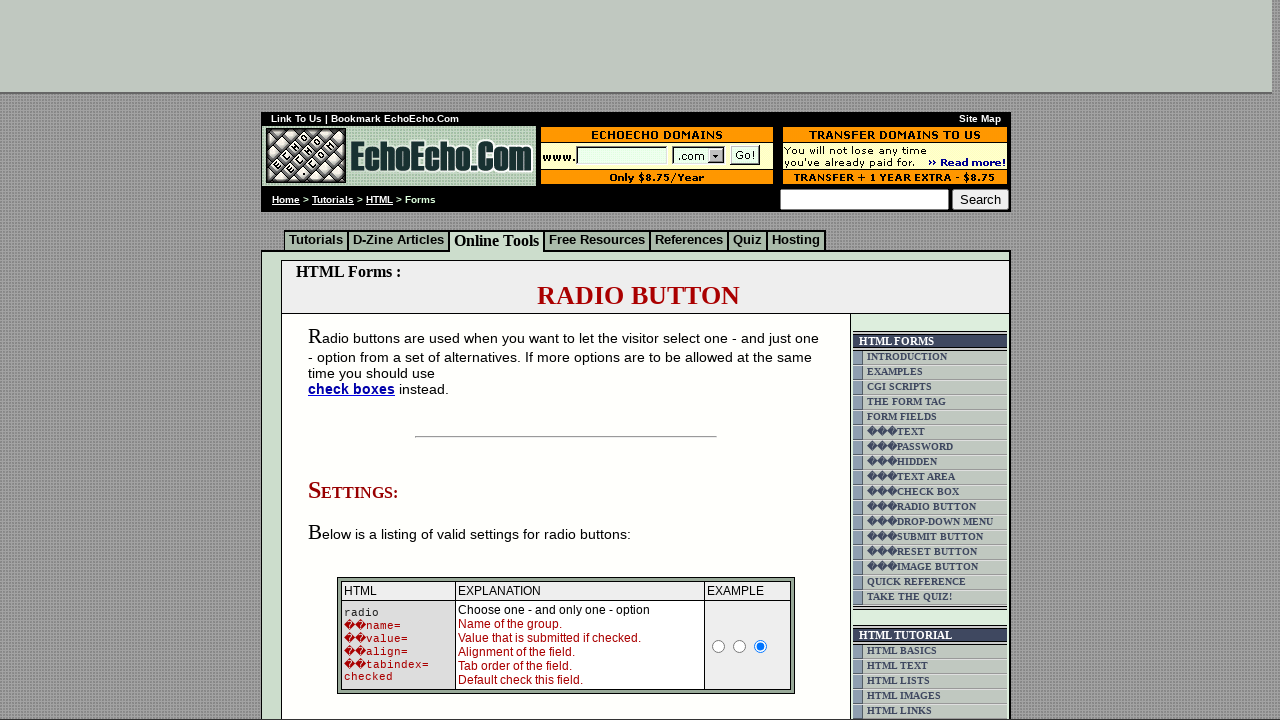

Located all radio buttons in group1
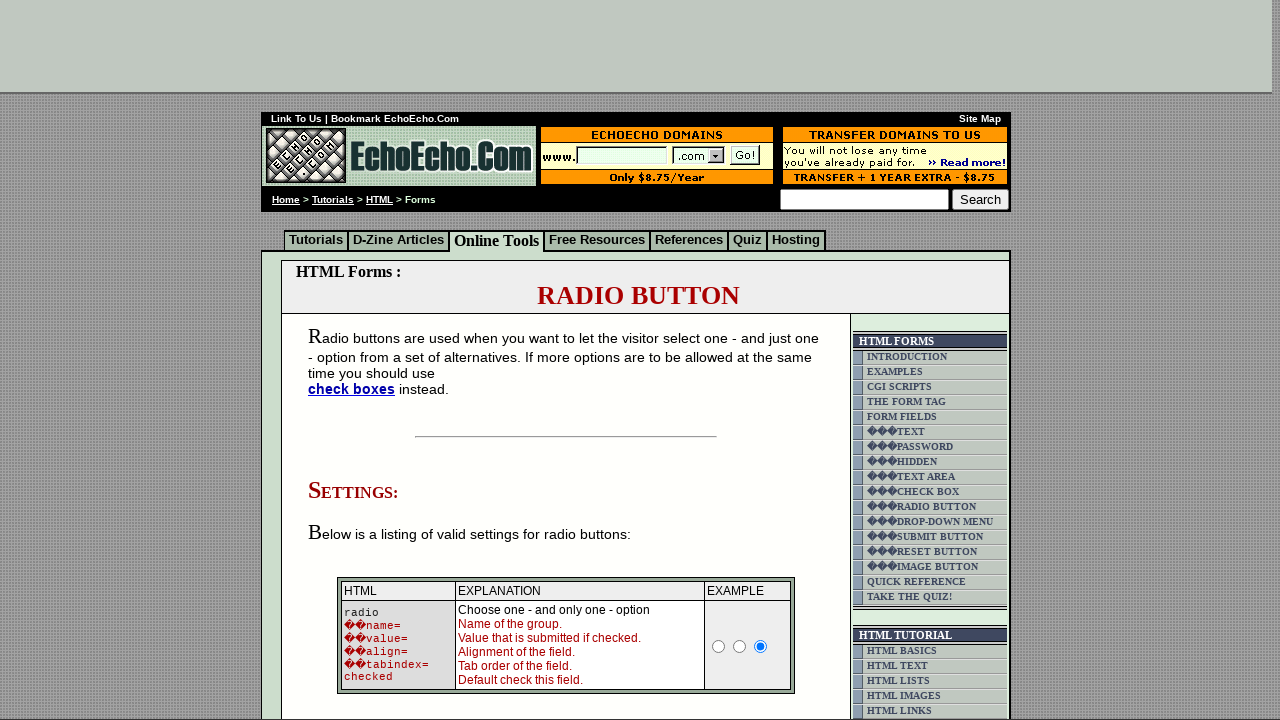

Found 3 radio buttons in the group
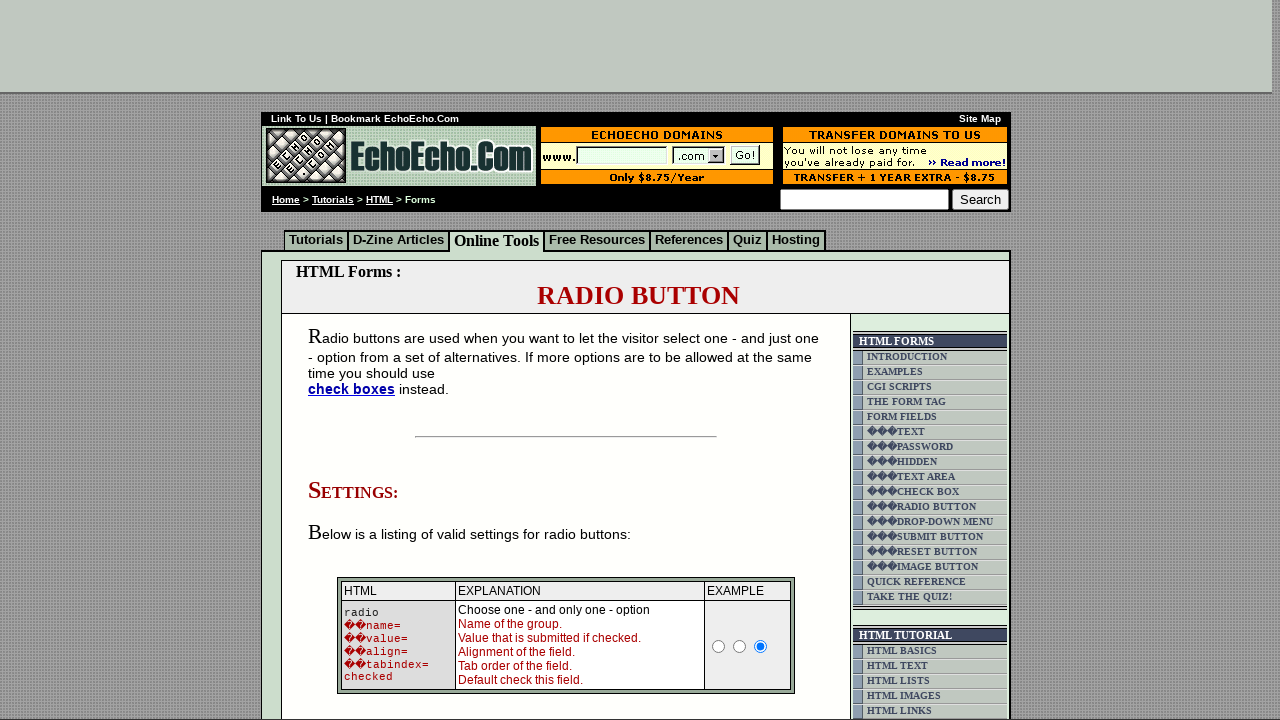

Retrieved value 'Milk' from radio button 1
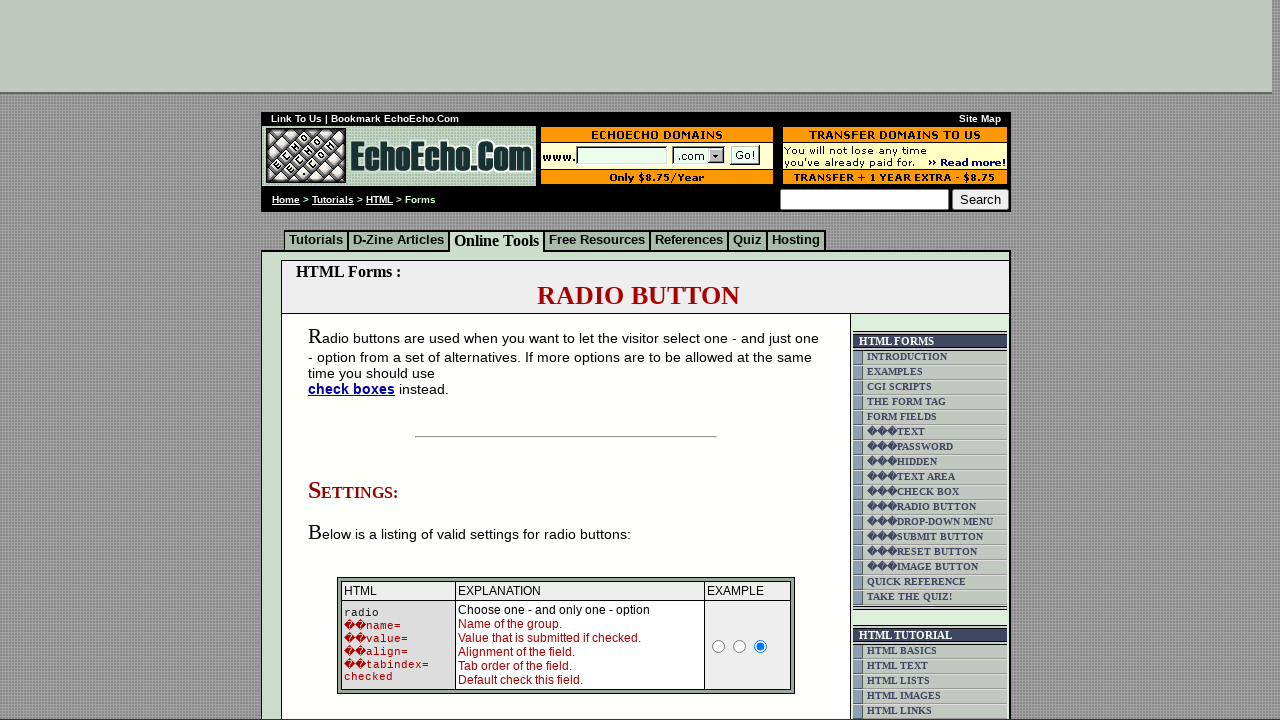

Retrieved value 'Butter' from radio button 2
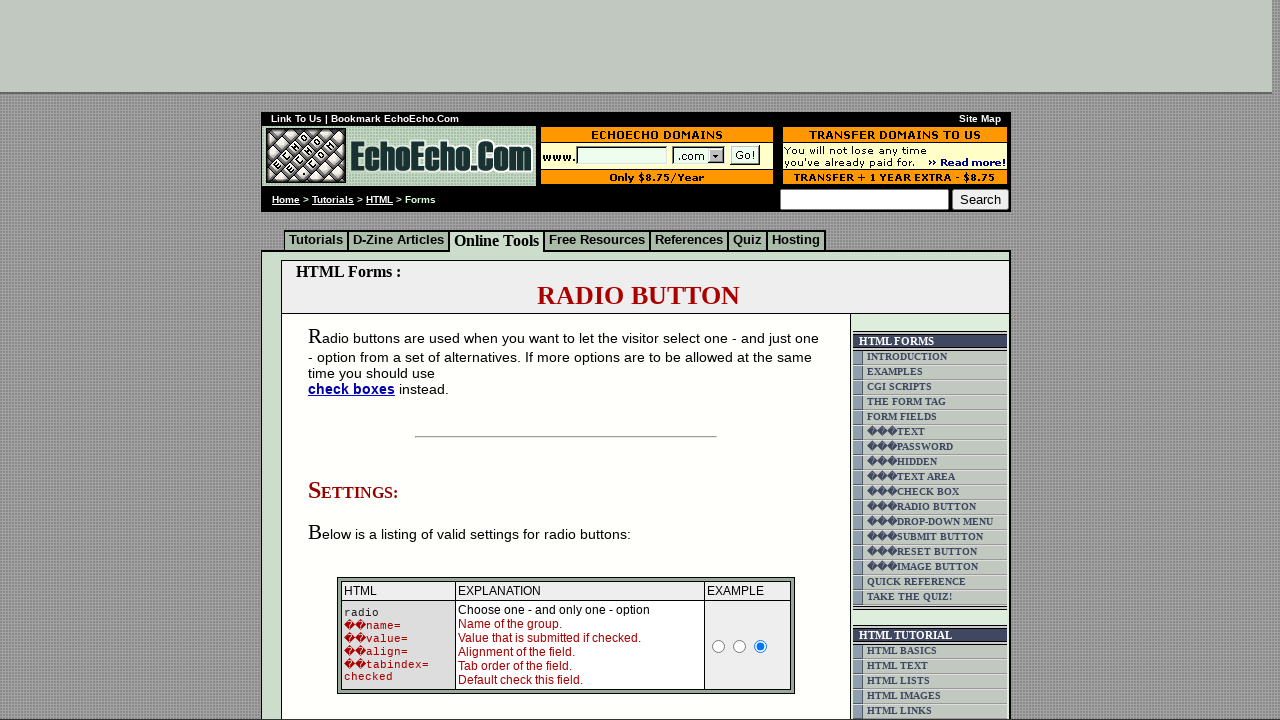

Retrieved value 'Cheese' from radio button 3
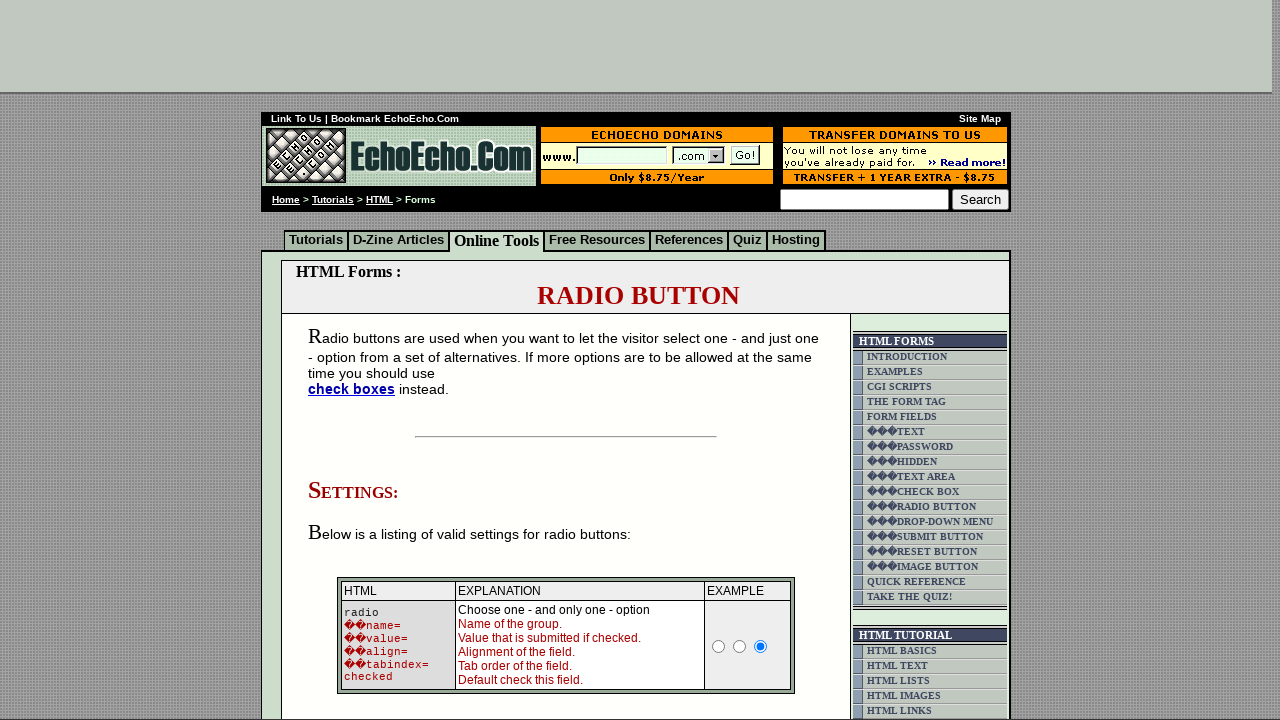

Clicked radio button with value 'Cheese' at (356, 360) on input[name='group1'] >> nth=2
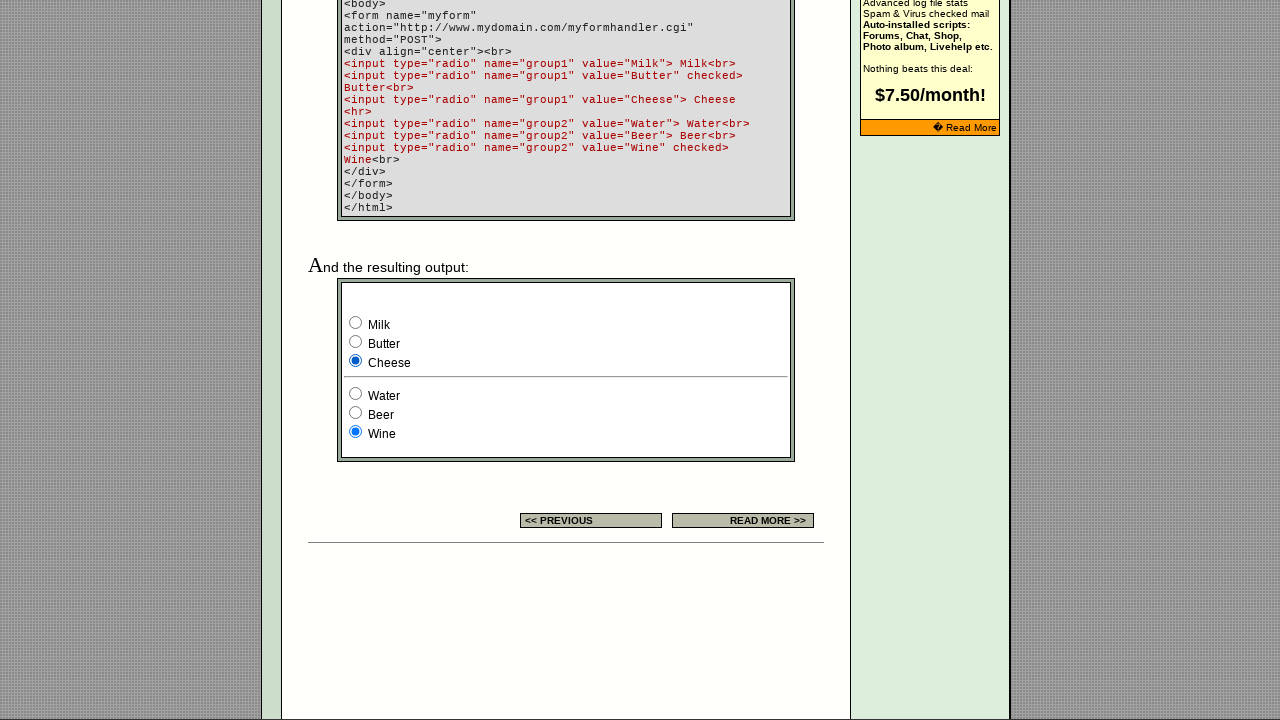

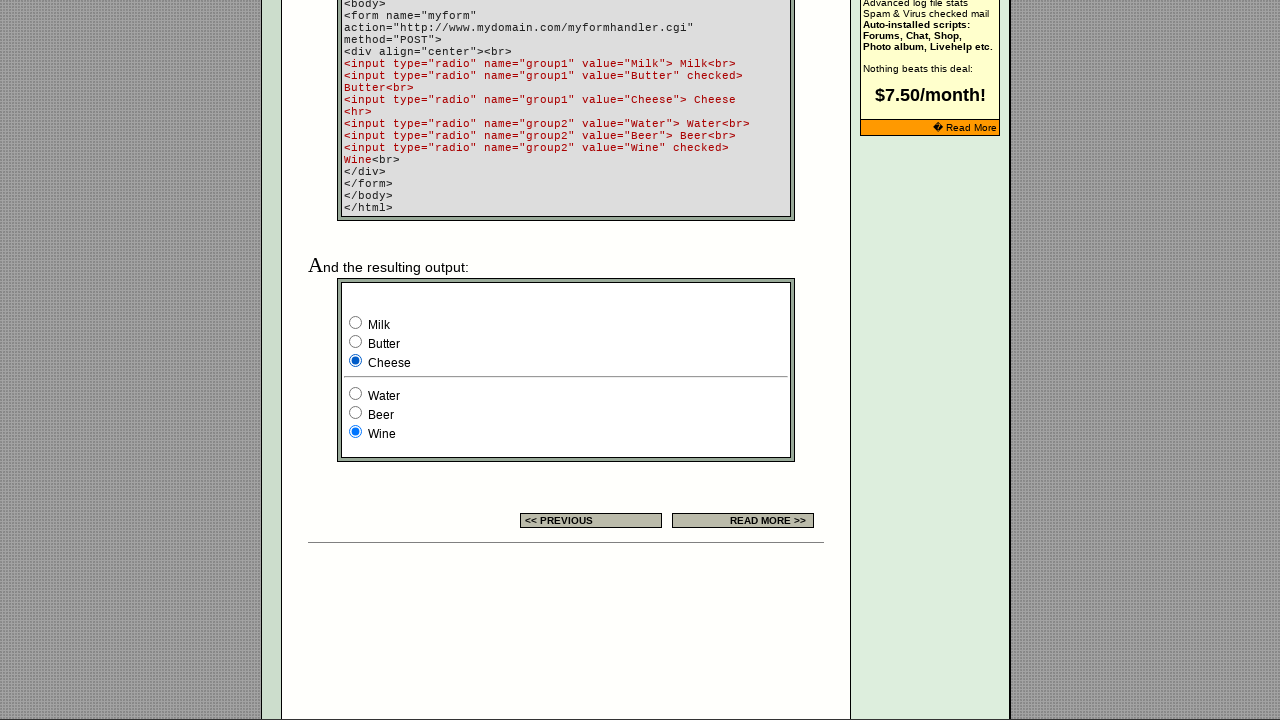